Tests a slow calculator web application by clicking buttons to perform an addition (1 + 3) and waiting for the result to display 4.

Starting URL: https://bonigarcia.dev/selenium-webdriver-java/slow-calculator.html

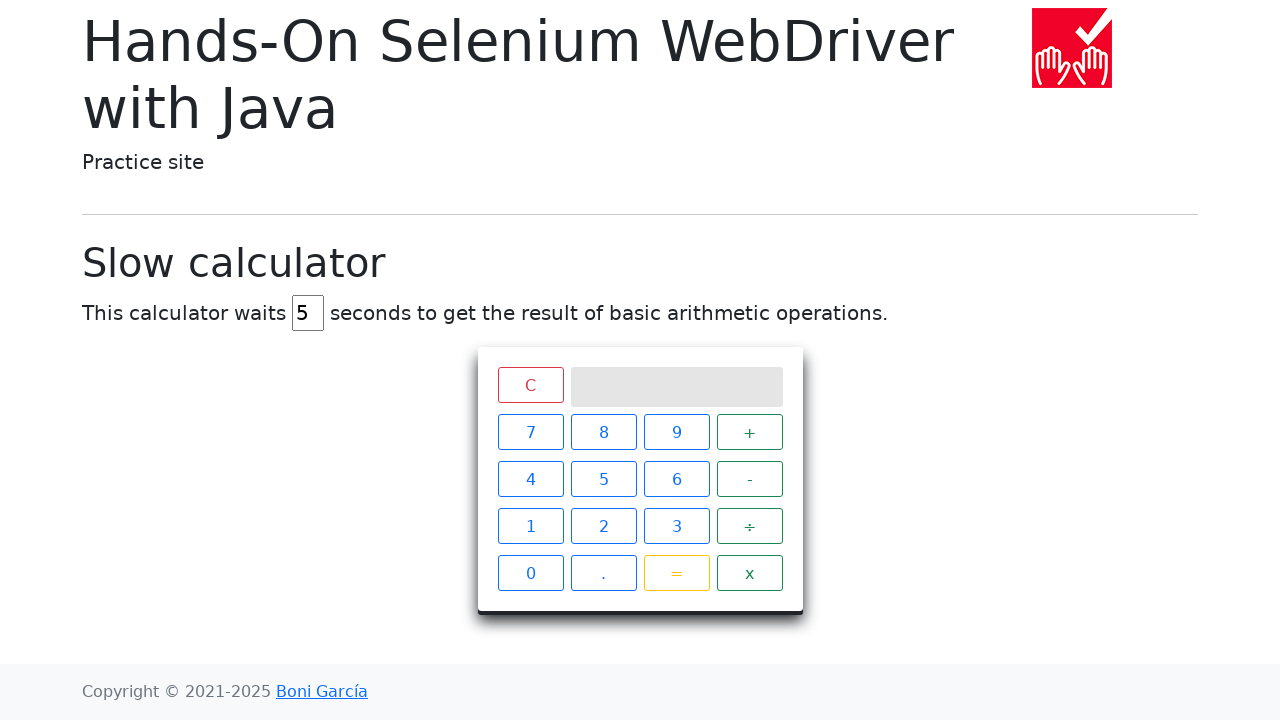

Clicked button '1' at (530, 526) on xpath=//span[text()='1']
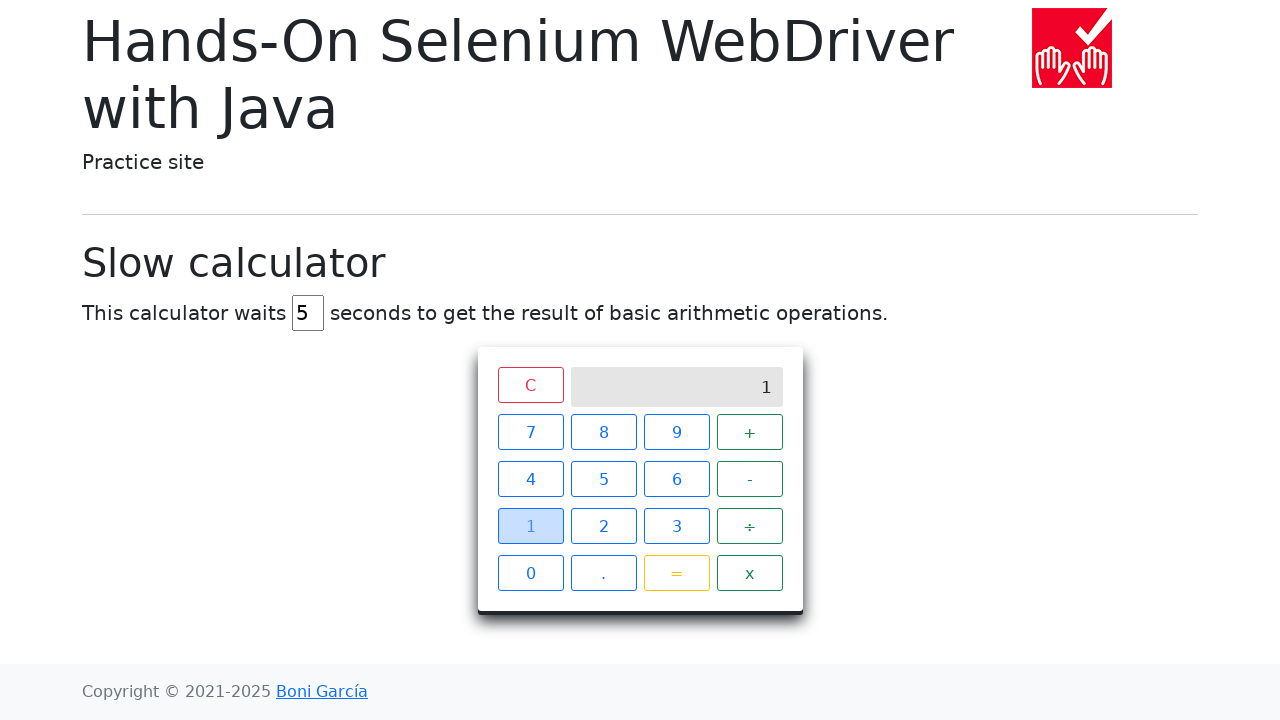

Clicked button '+' at (750, 432) on xpath=//span[text()='+']
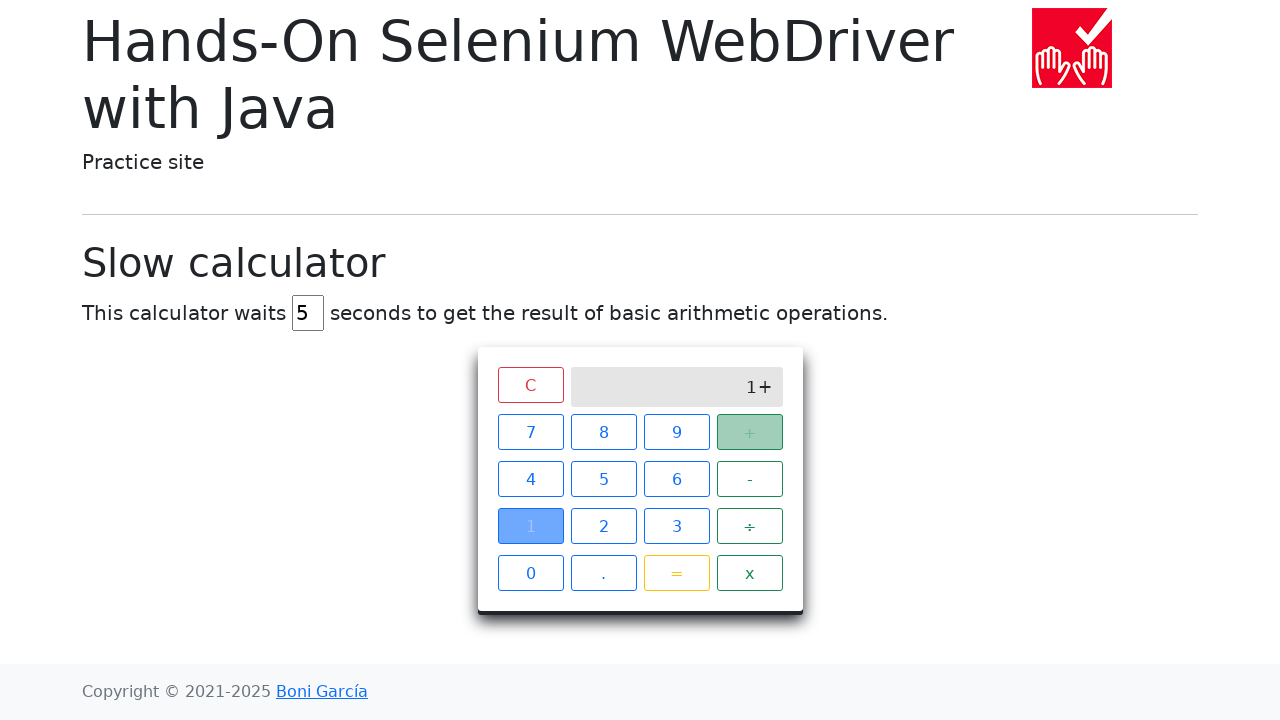

Clicked button '3' at (676, 526) on xpath=//span[text()='3']
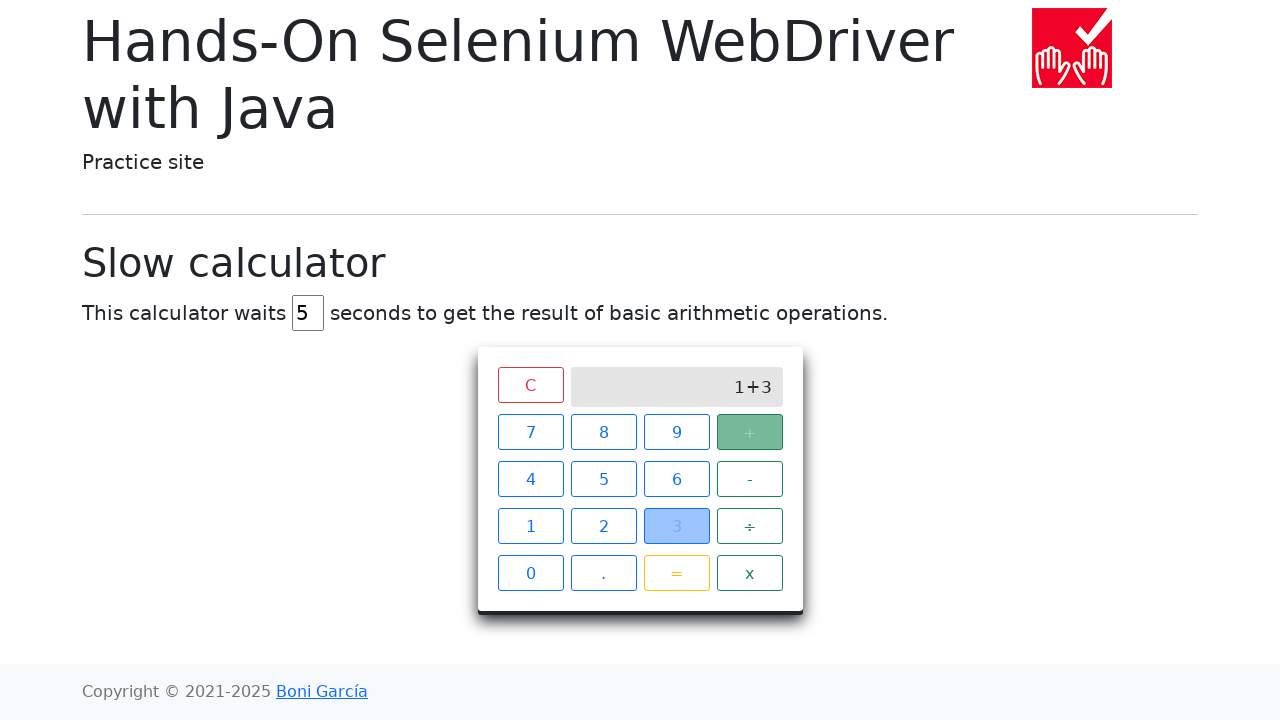

Clicked button '=' at (676, 573) on xpath=//span[text()='=']
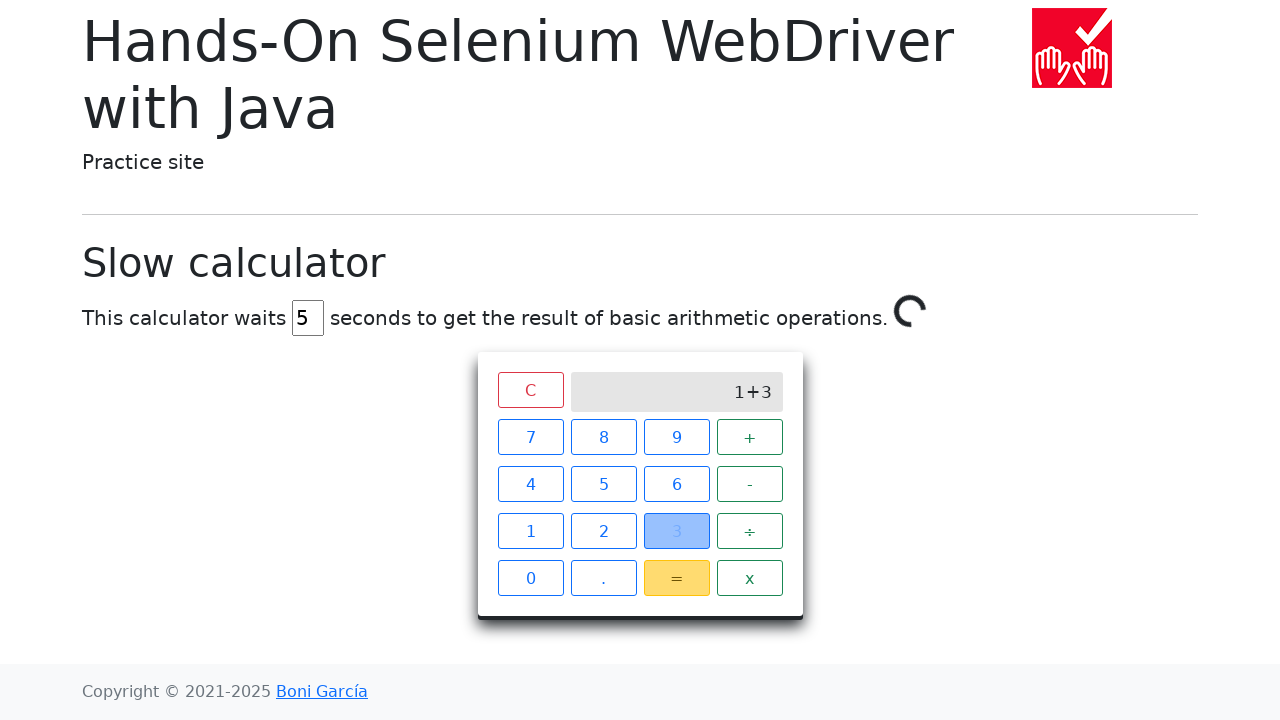

Calculator result displayed '4'
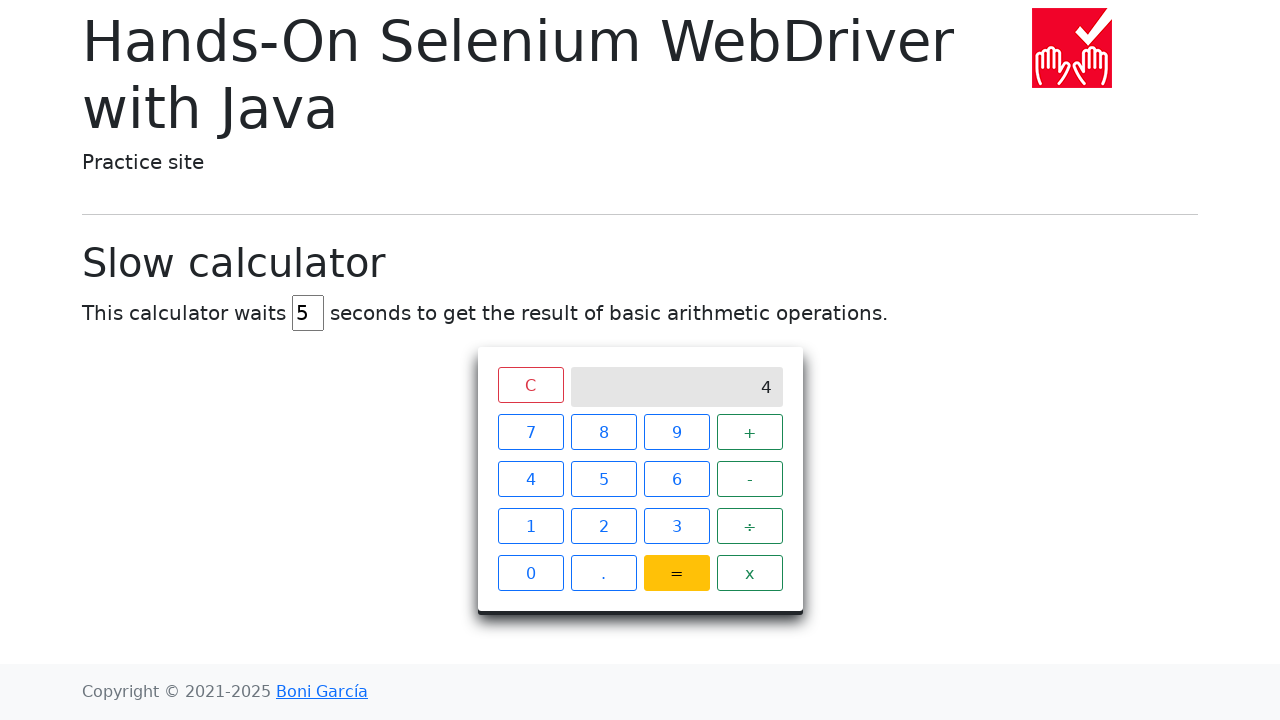

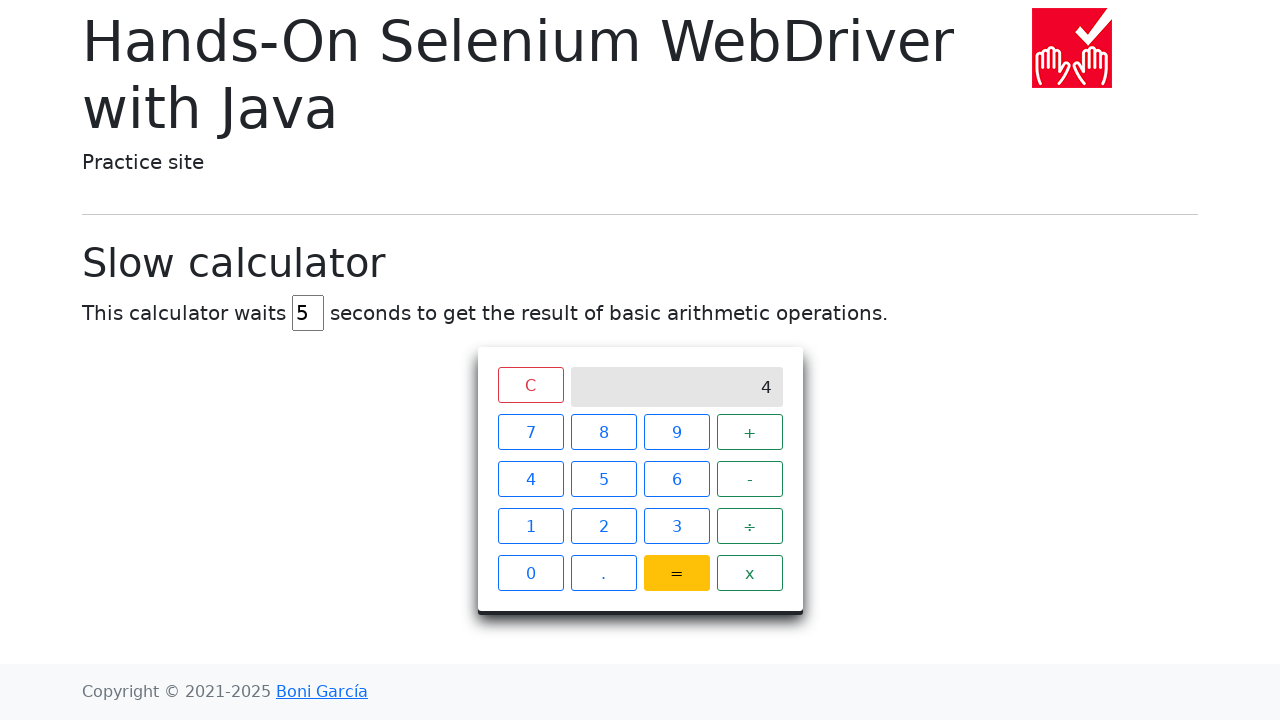